Tests that a user can update their account information only after providing a password - the Save Changes button becomes enabled after entering a new password.

Starting URL: https://telerik.github.io/react-admin-dashboard/

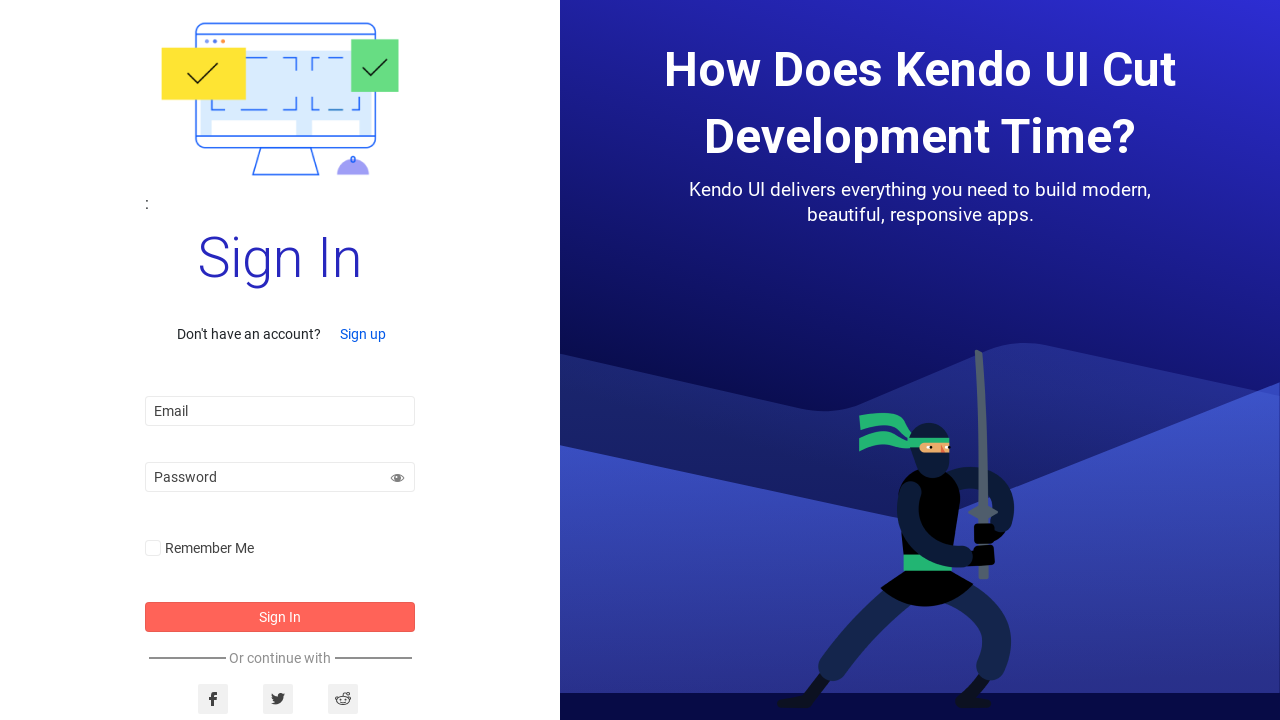

Clicked Sign In button at (280, 617) on internal:role=button[name="Sign In"i]
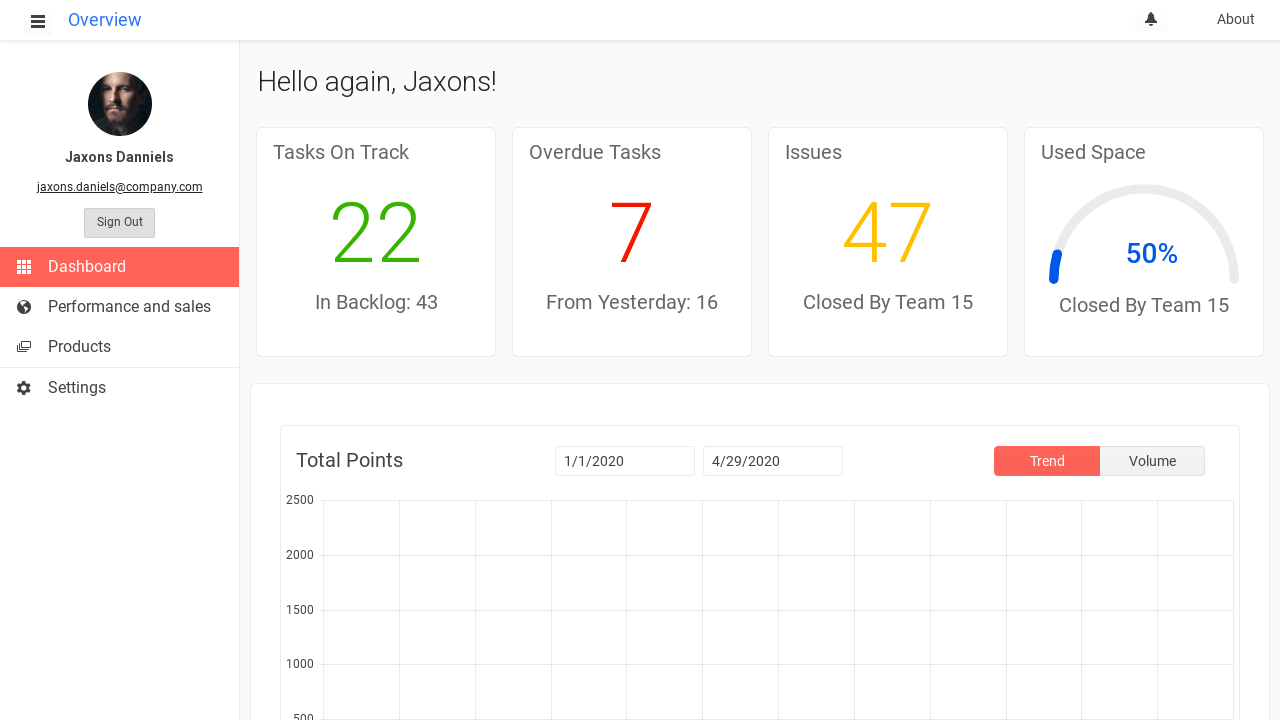

Clicked Settings link at (77, 388) on internal:text="Settings"i
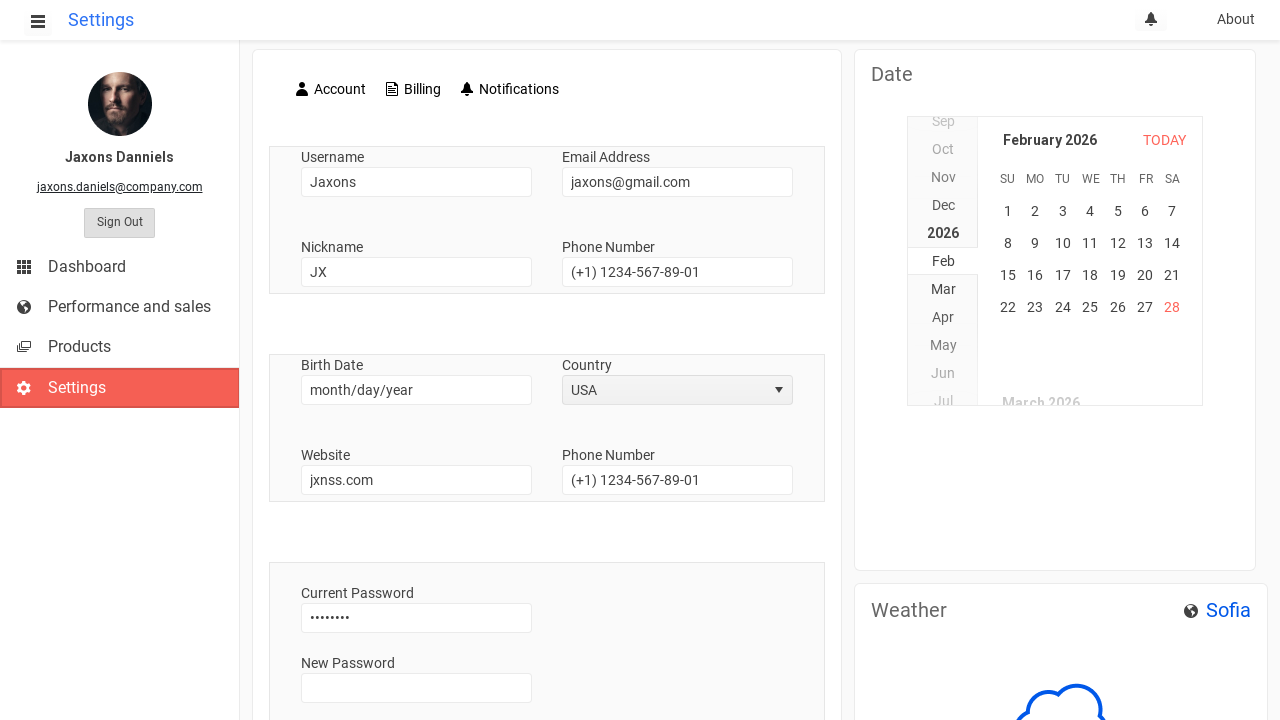

Settings page loaded
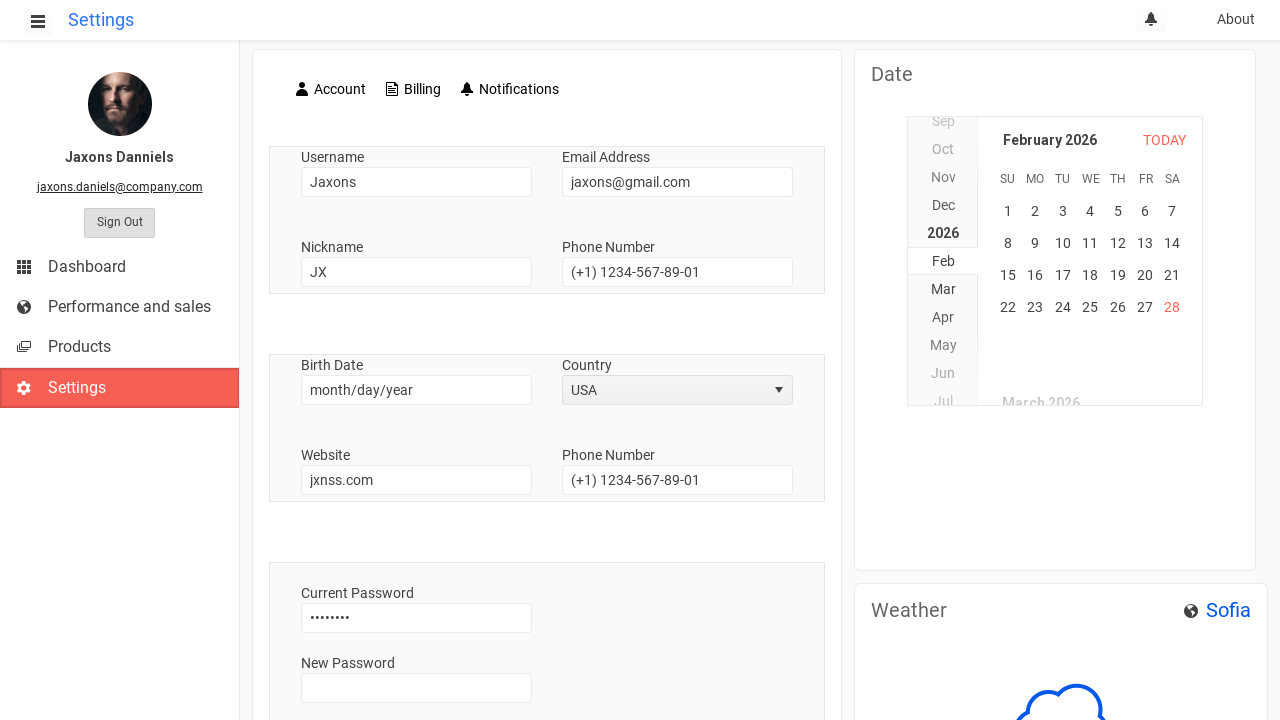

Cleared username field on [name='username']
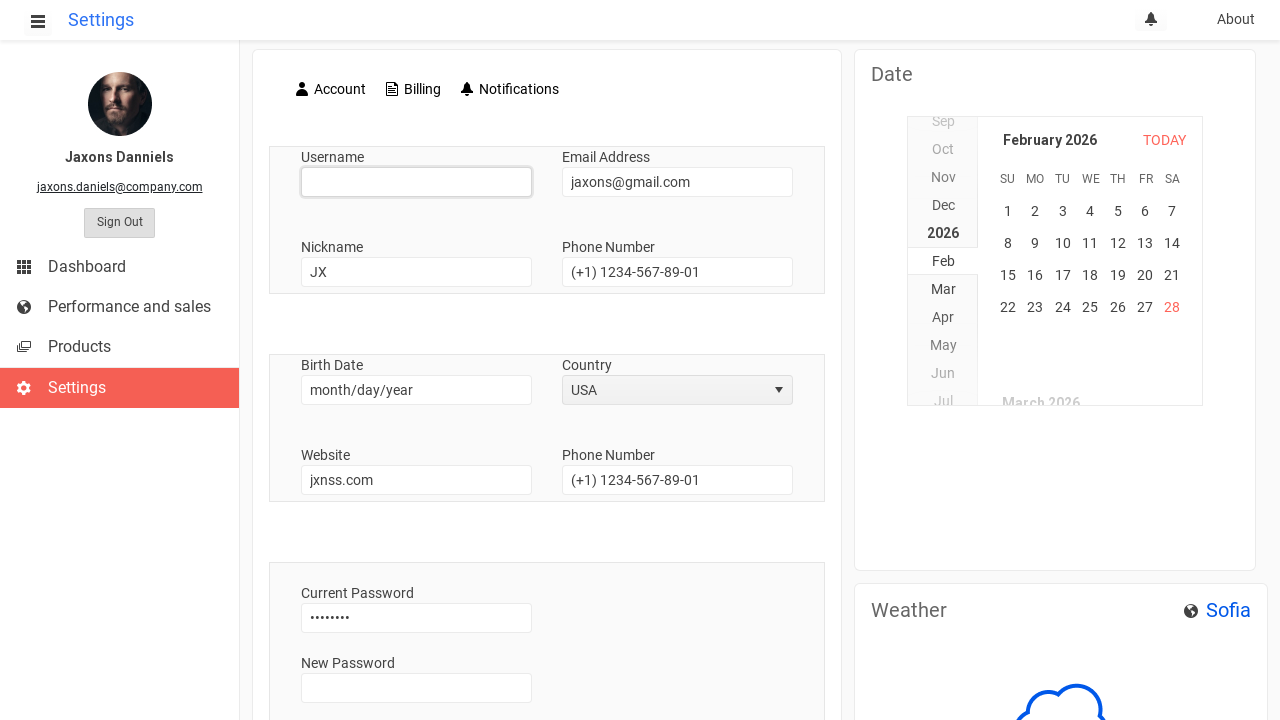

Filled username field with 'Bernard' on [name='username']
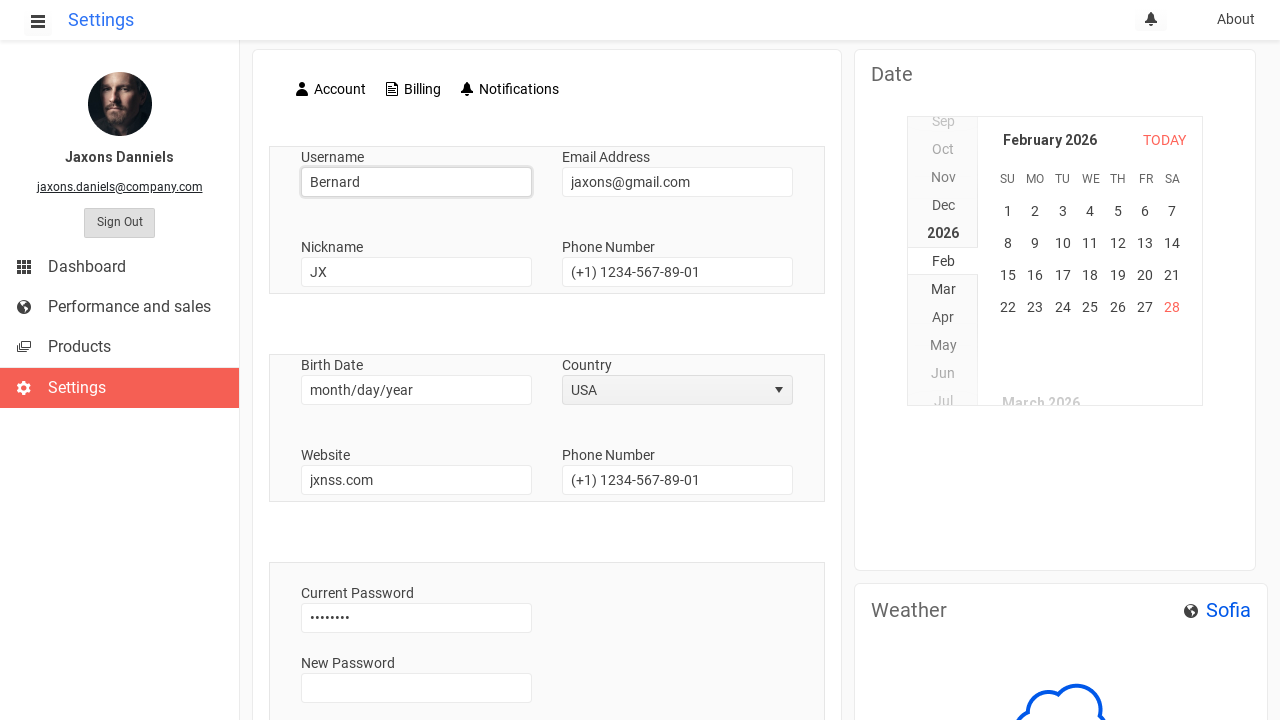

Cleared phone number field on [name='phone'] >> nth=0
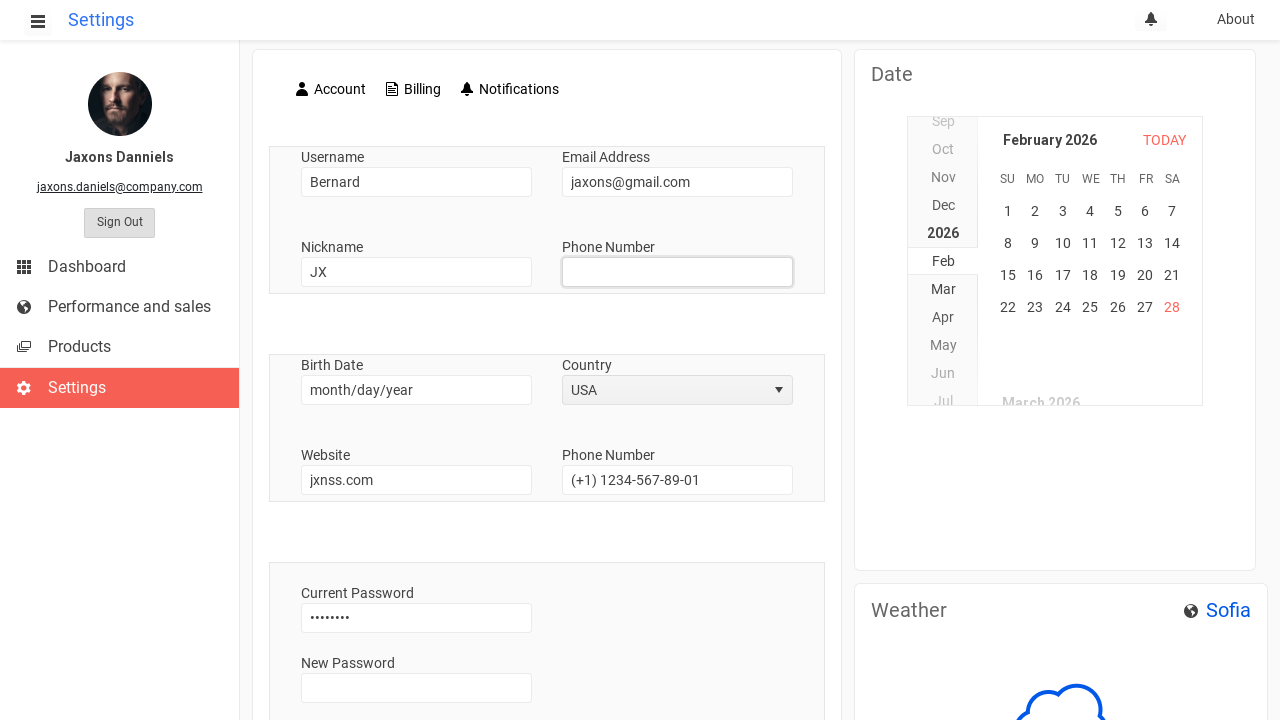

Filled phone number field with '+44 1736 90234' on [name='phone'] >> nth=0
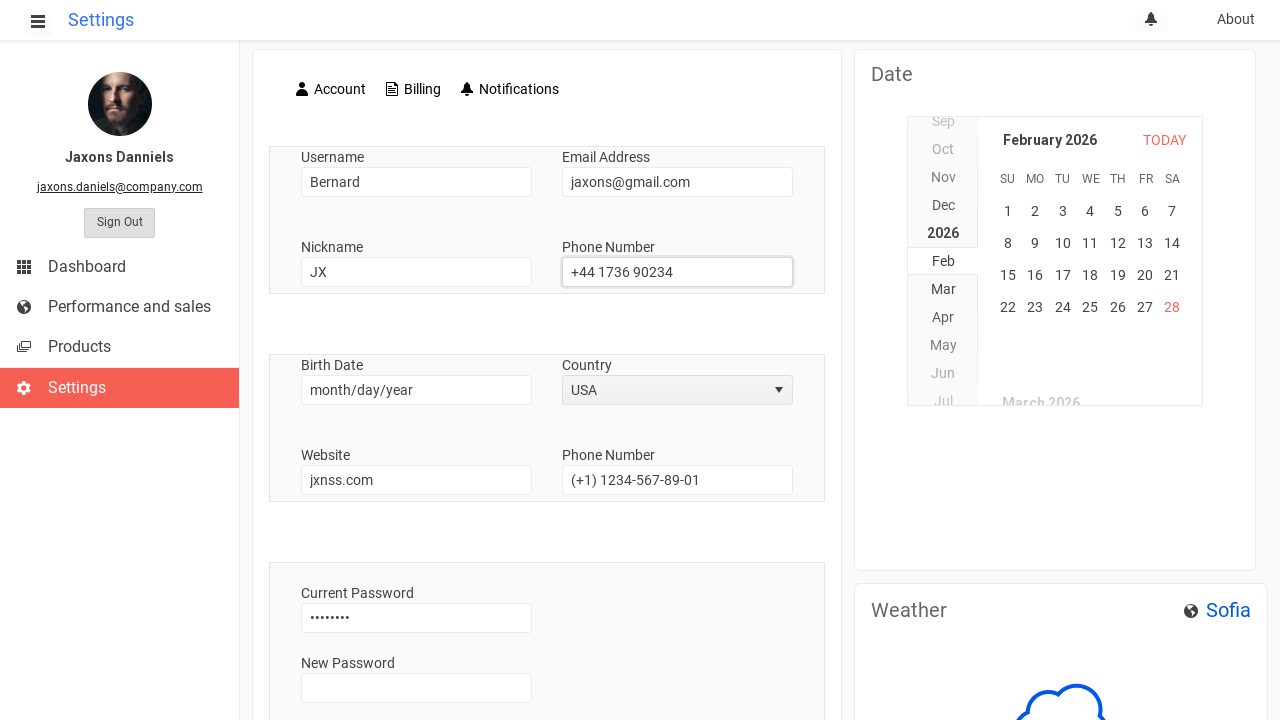

Clicked country dropdown at (678, 390) on internal:role=combobox
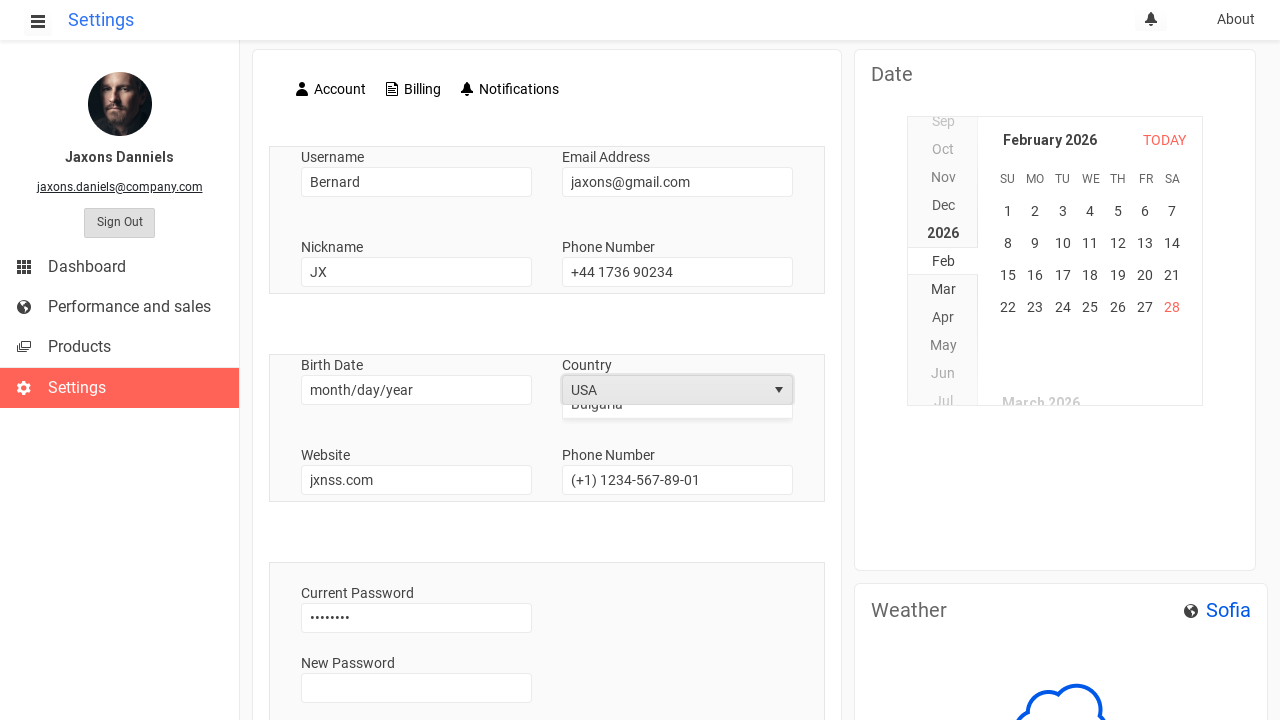

Selected 'Bulgaria' from country dropdown at (678, 361) on internal:role=option[name="Bulgaria"i]
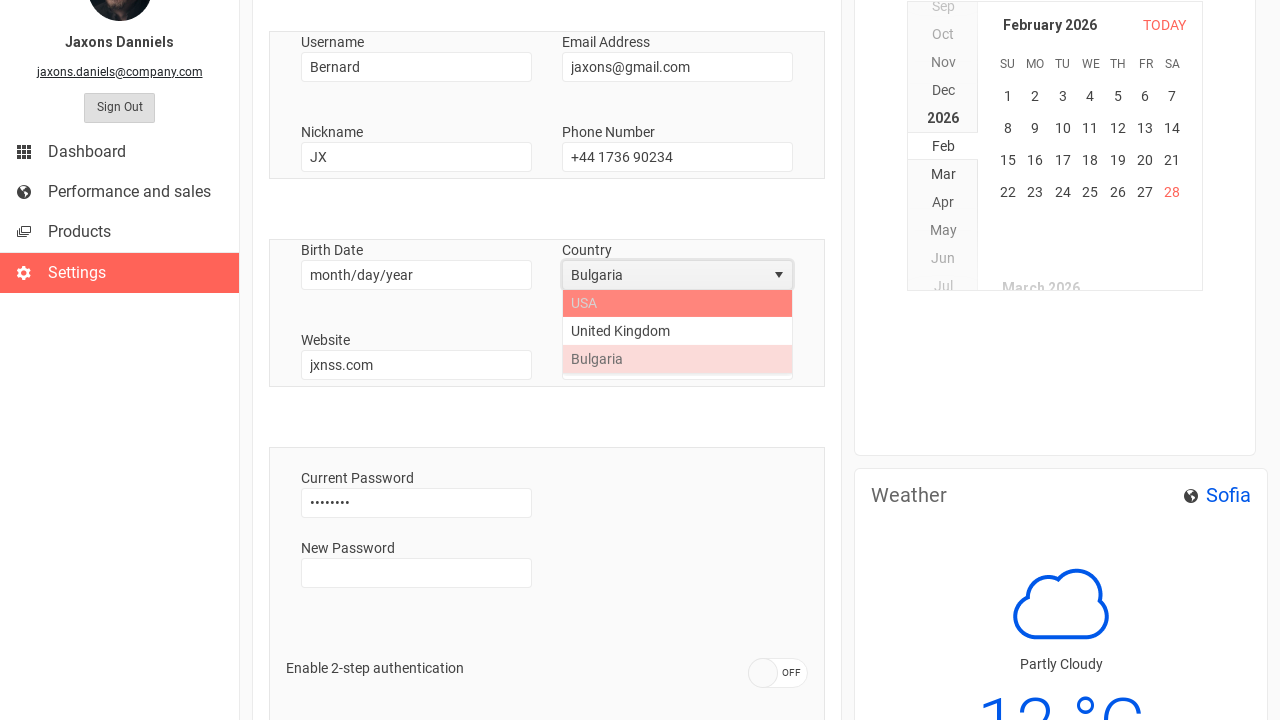

Cleared birthdate field on internal:attr=[title="month/day/year"i]
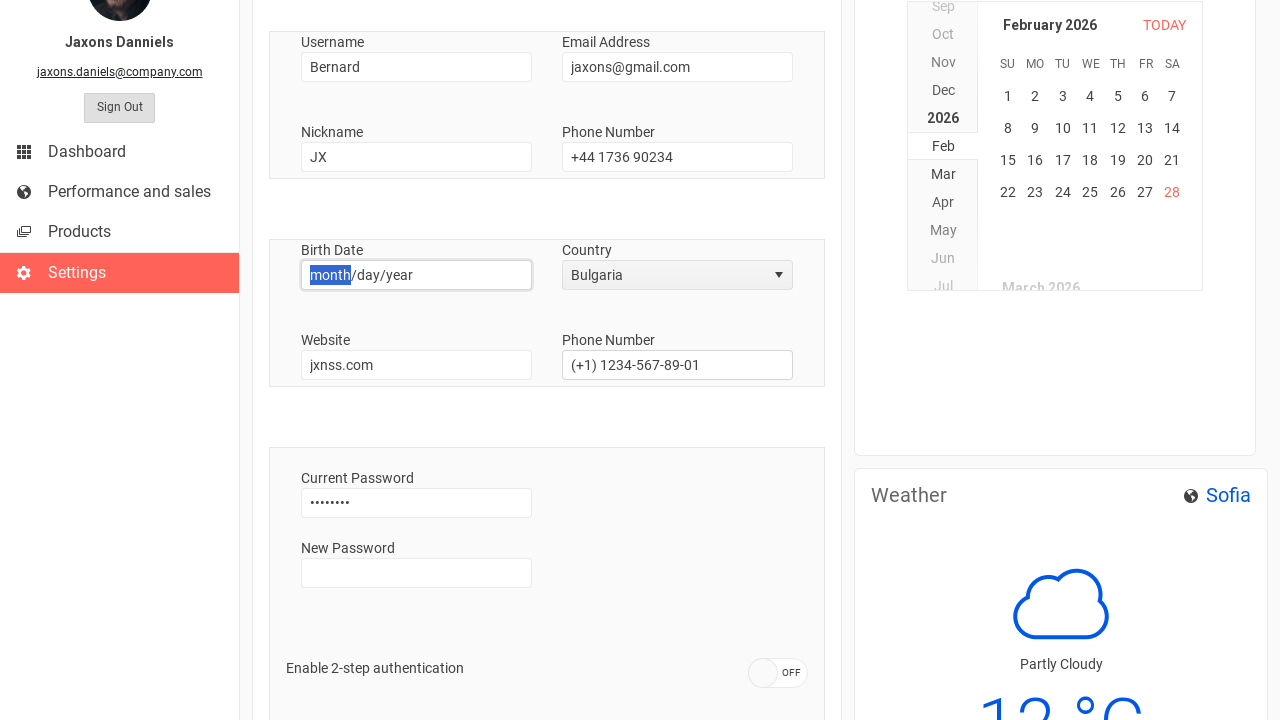

Waited 100ms for date field to process
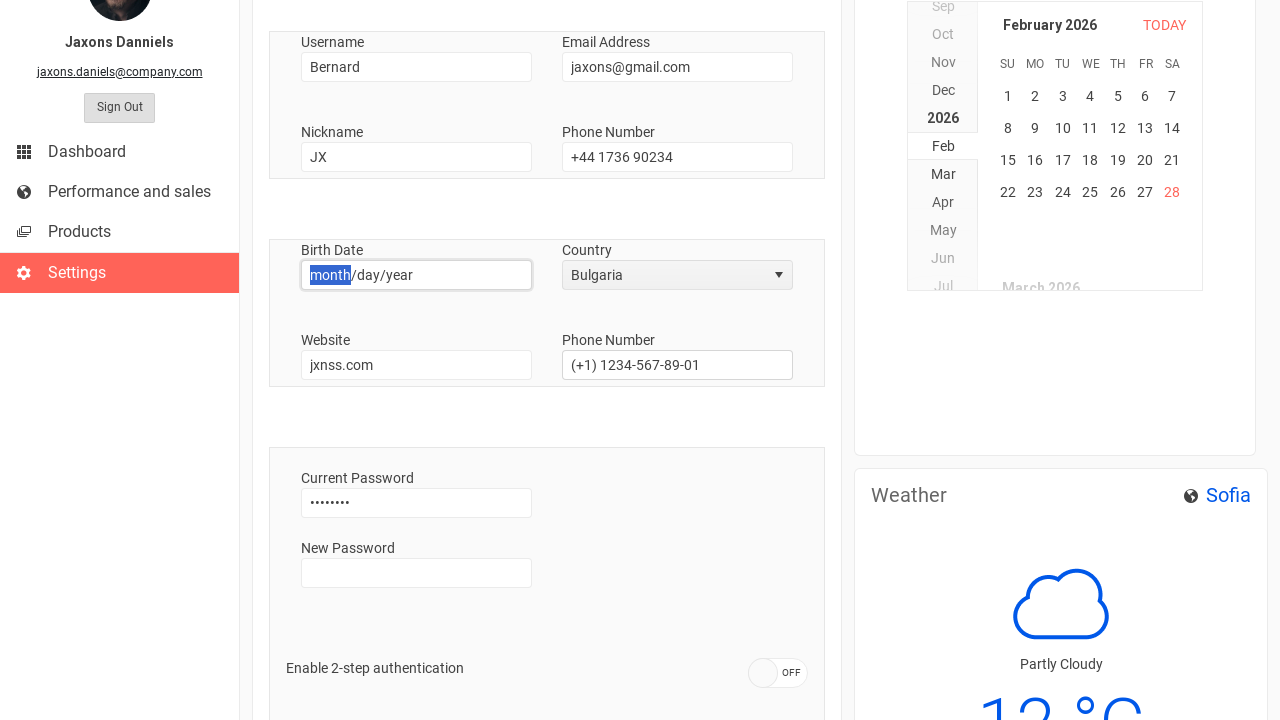

Pressed Home key in birthdate field
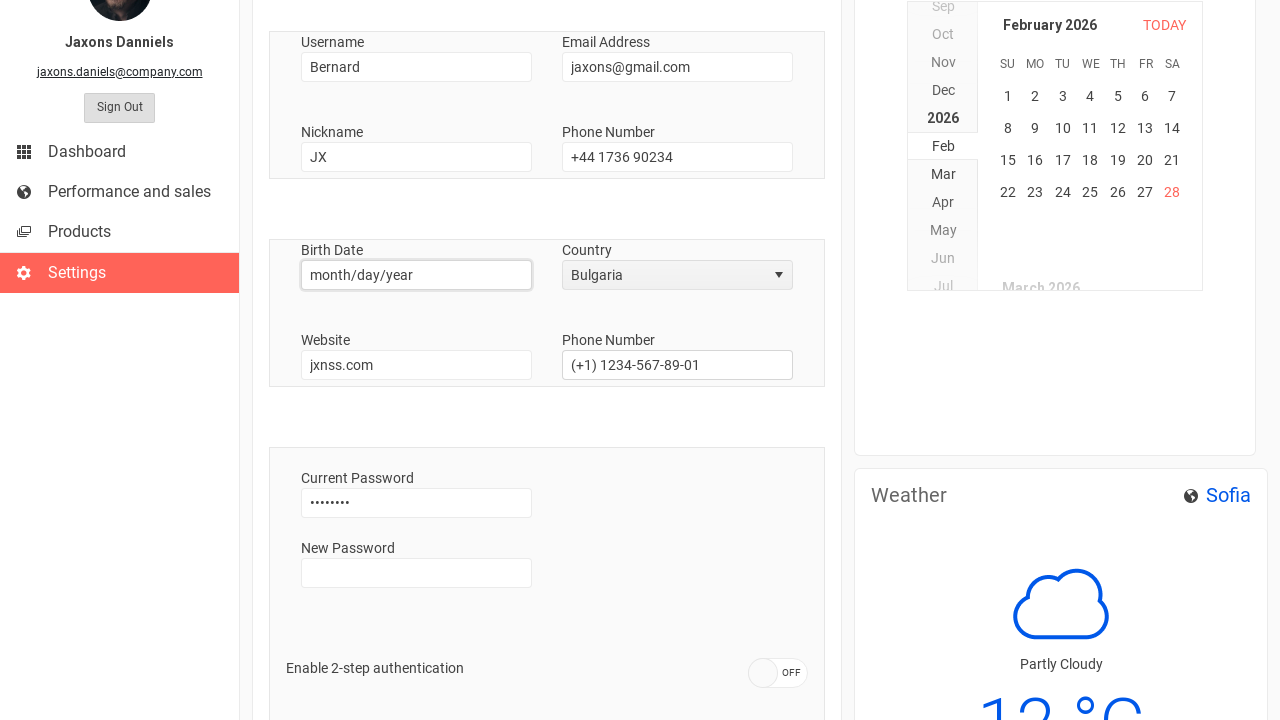

Typed month '02' in birthdate field
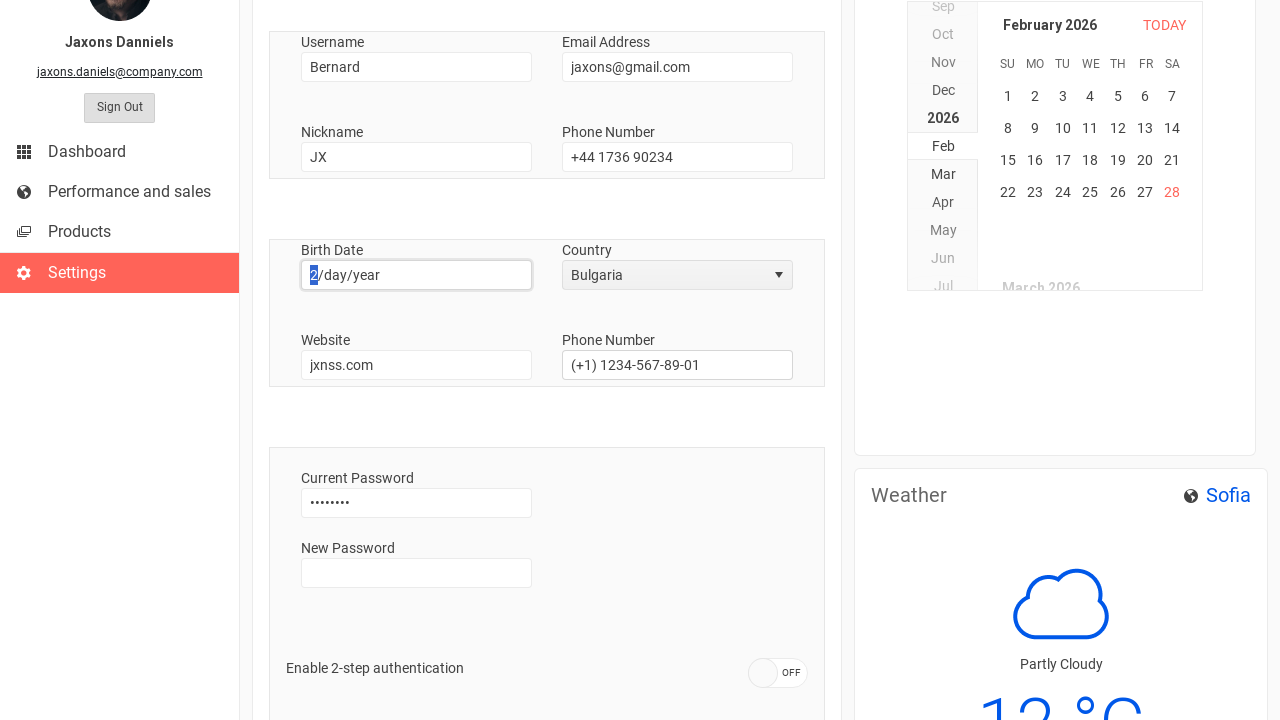

Pressed ArrowRight to move to day field
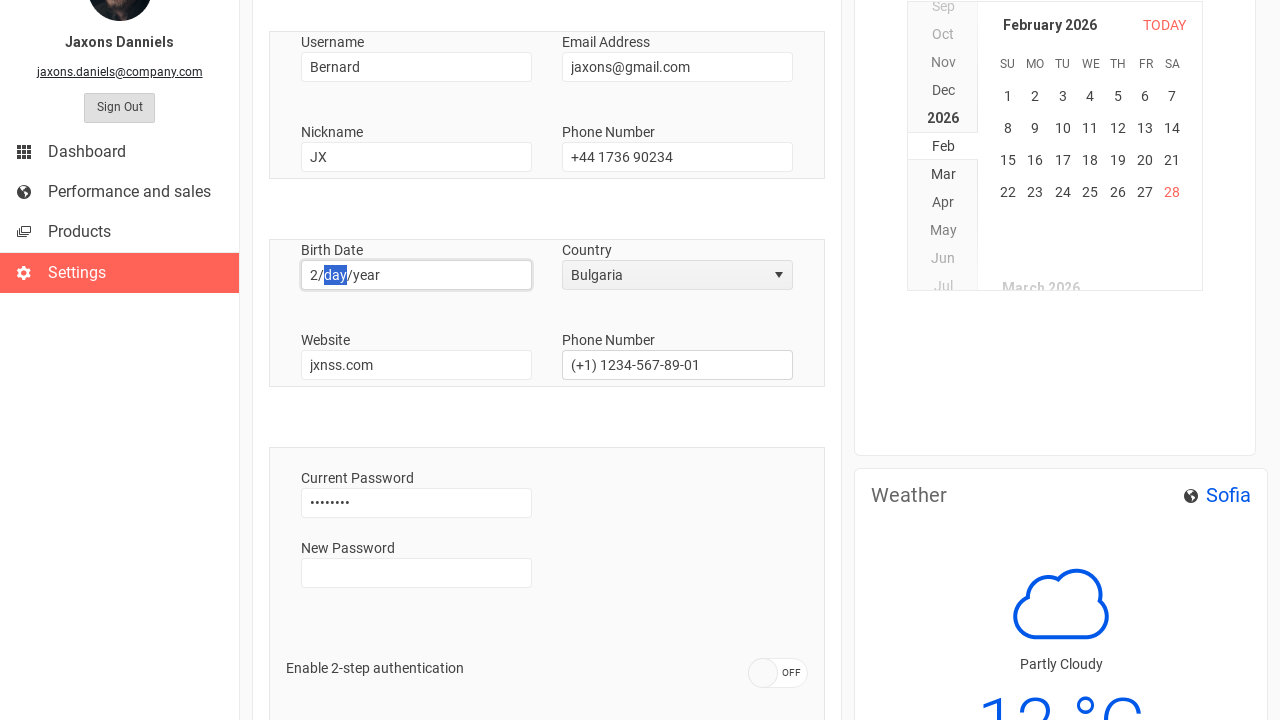

Typed day '17' in birthdate field
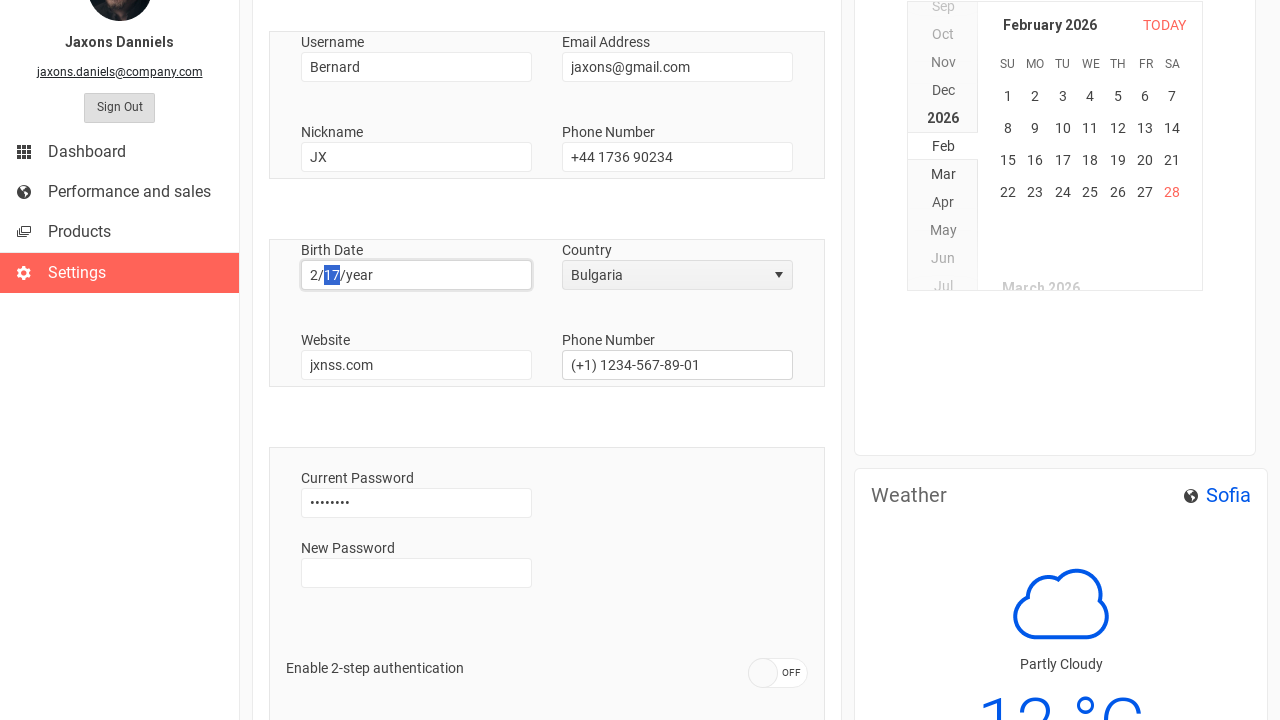

Pressed ArrowRight to move to year field
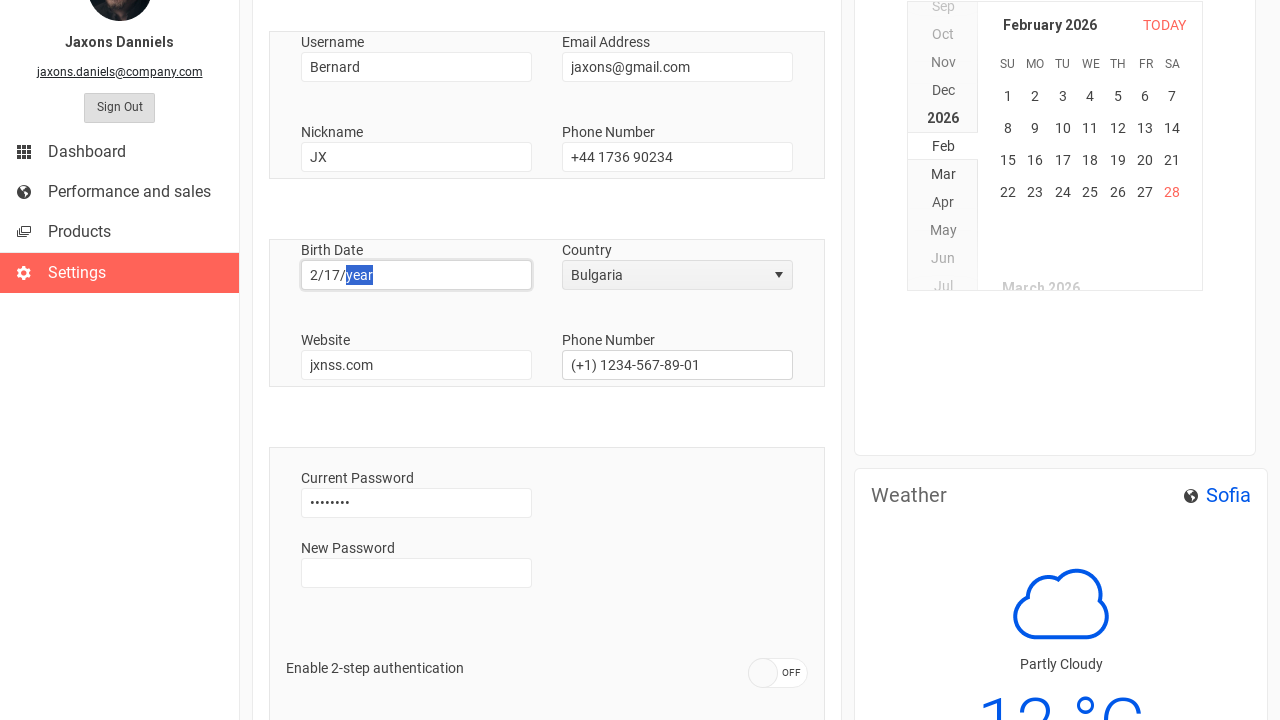

Typed year '1986' in birthdate field
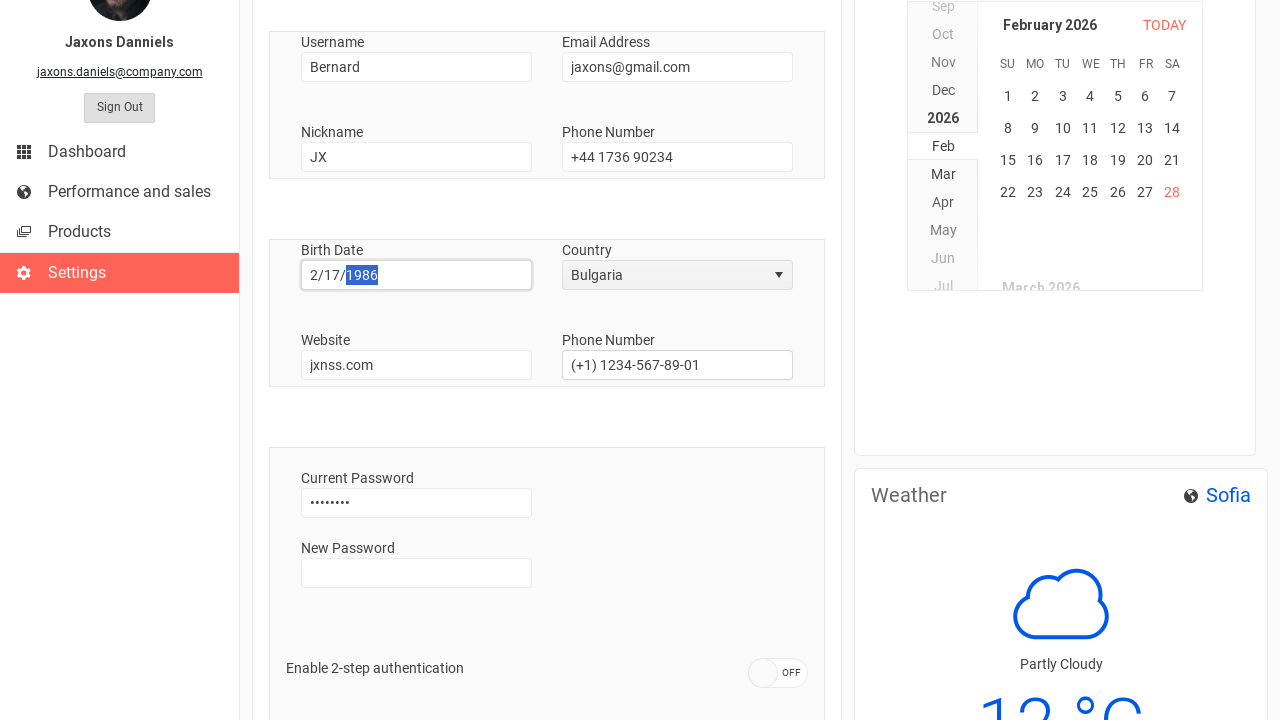

Entered new password 'Secret123' to enable Save Changes button on [type='password'] >> nth=1
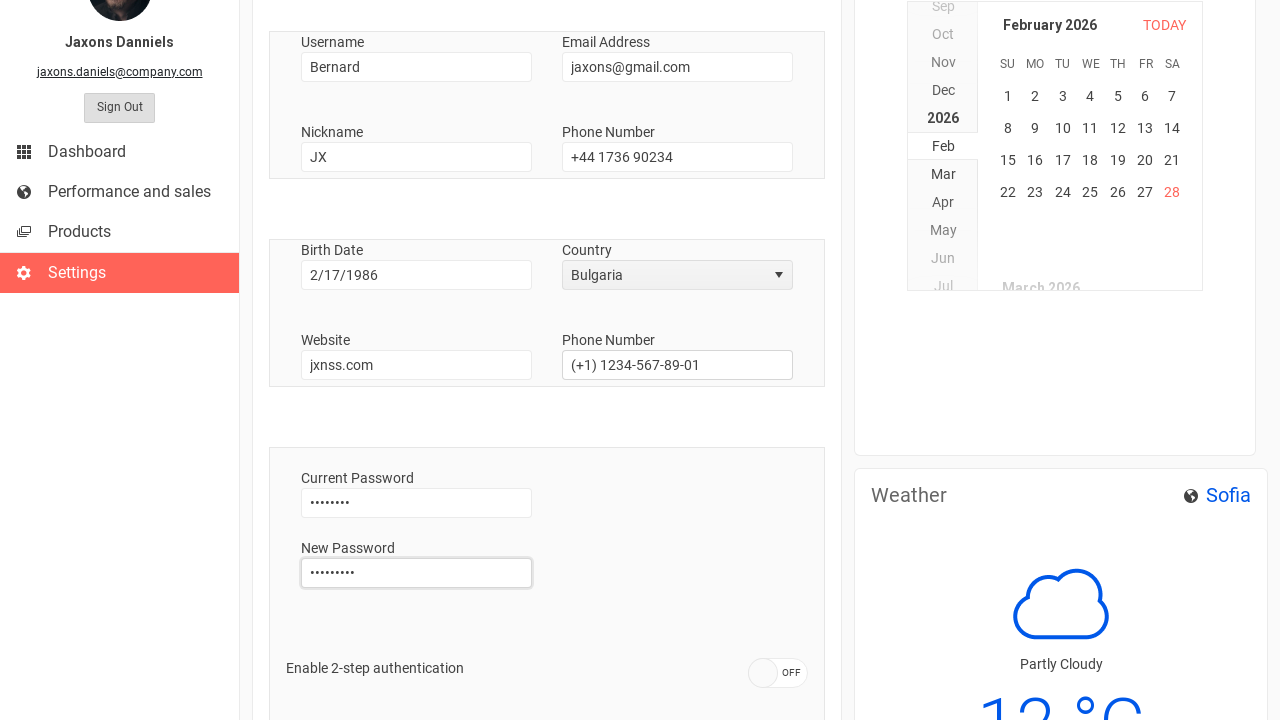

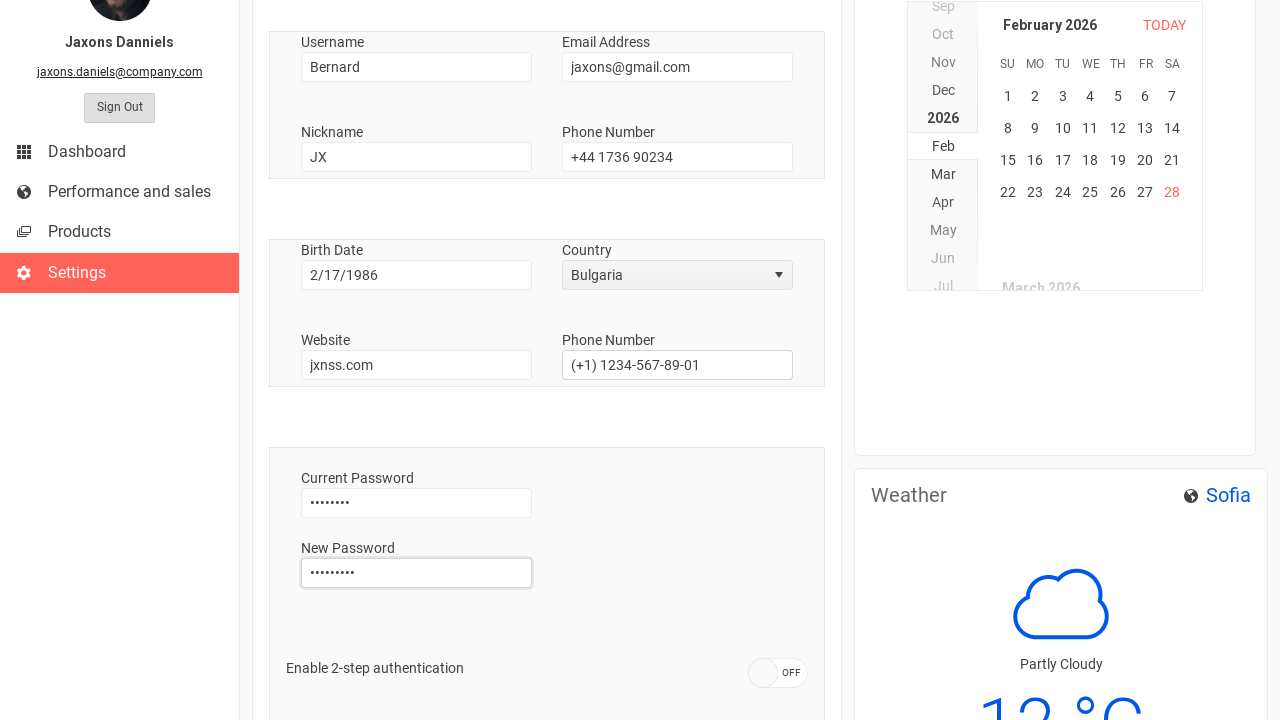